Tests window handling by opening multiple windows, switching between them, and closing child windows

Starting URL: https://the-internet.herokuapp.com/

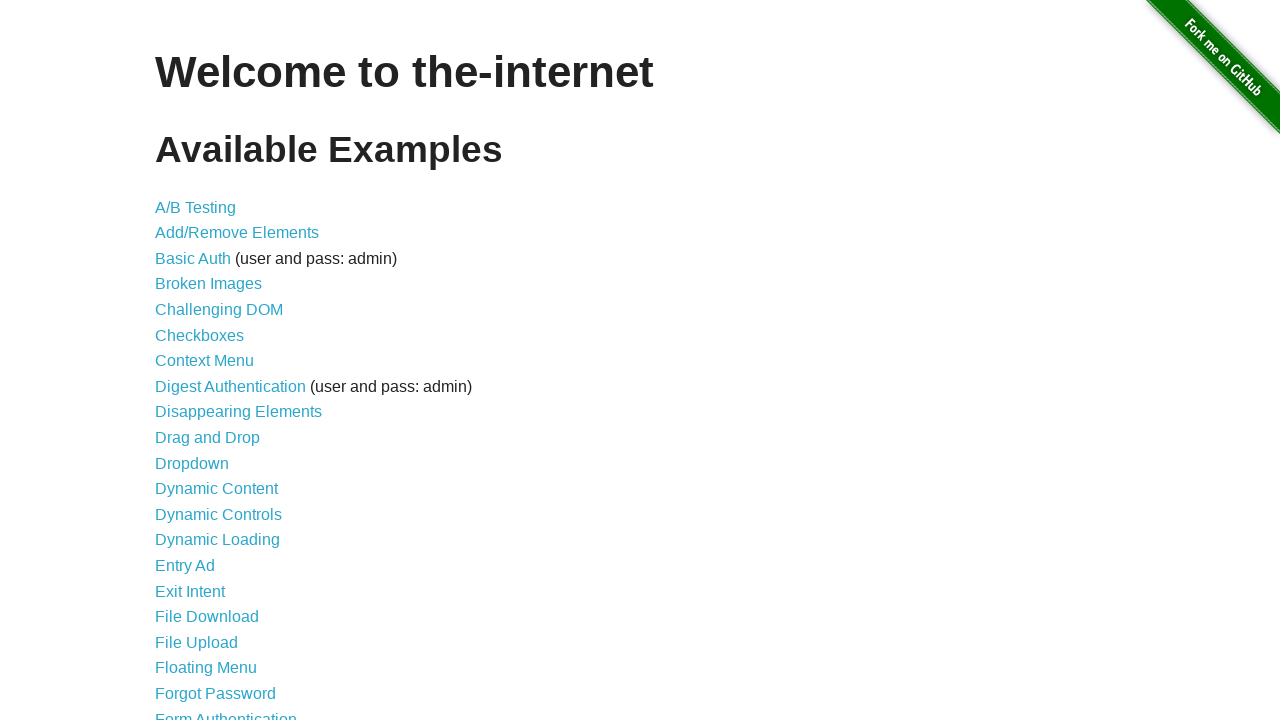

Clicked on 'Multiple Windows' link at (218, 369) on text='Multiple Windows'
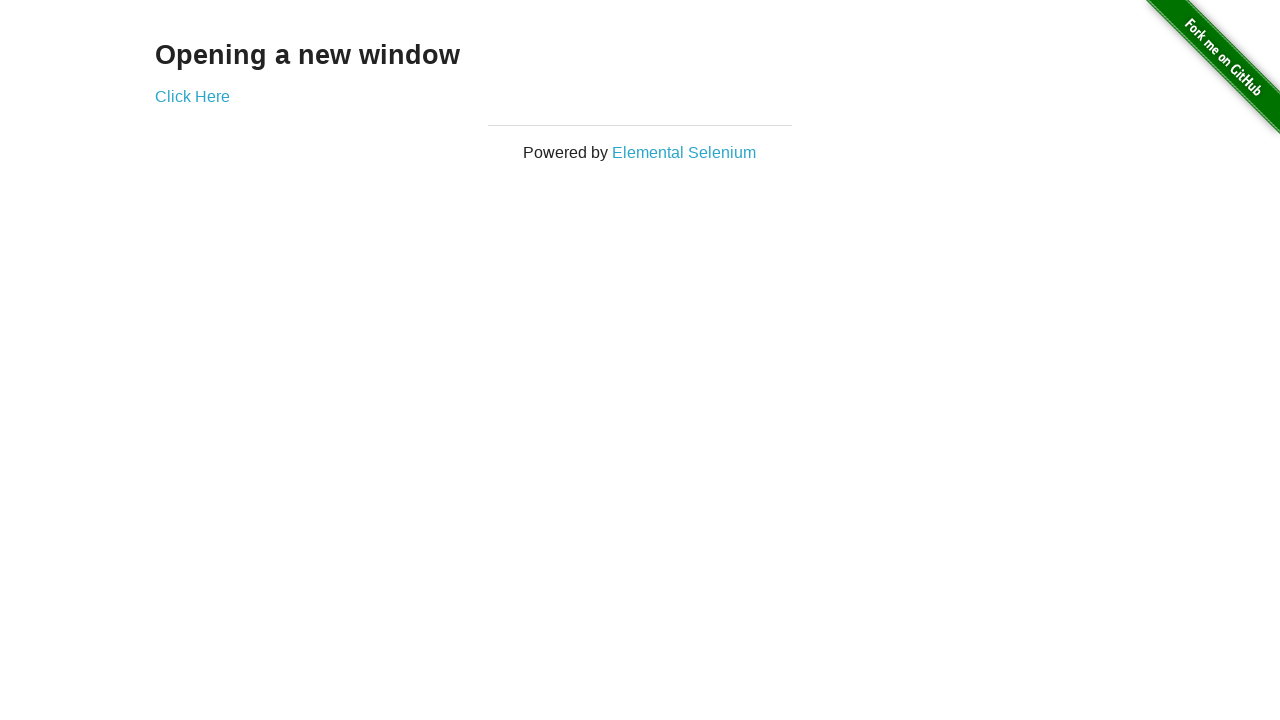

Clicked on 'Elemental Selenium' link to open first child window at (684, 152) on text='Elemental Selenium'
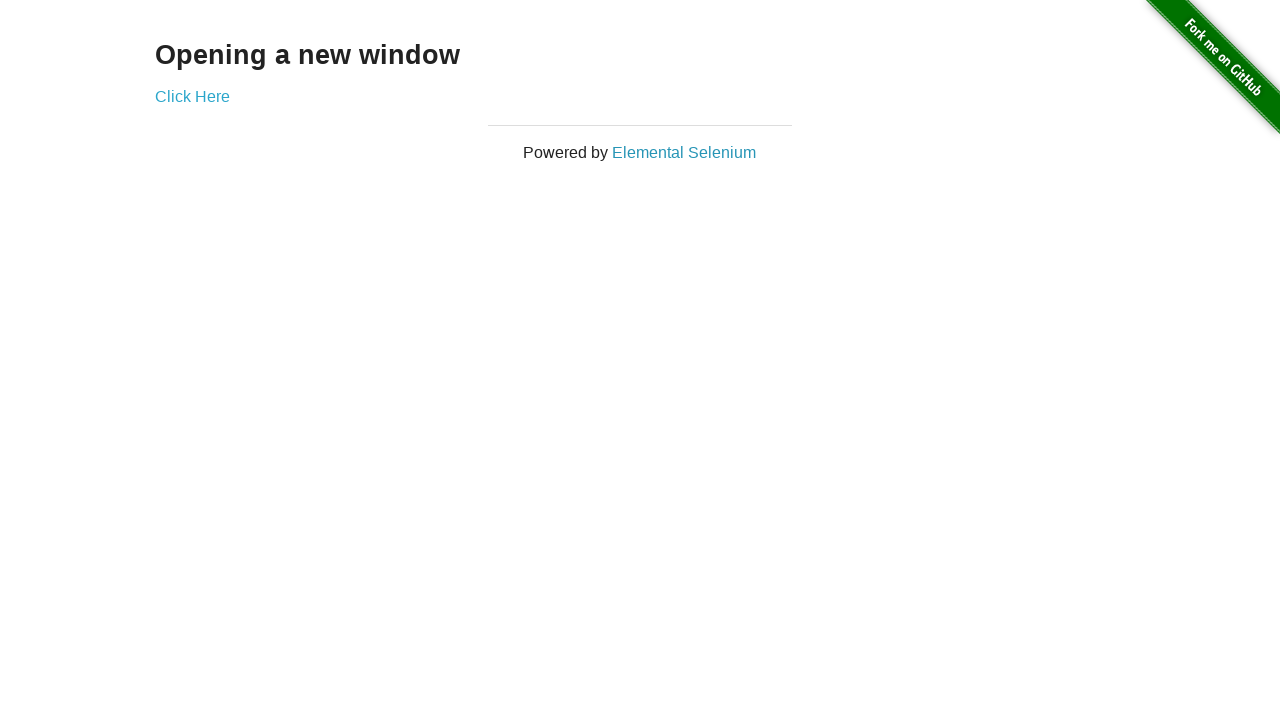

First child window opened (Elemental Selenium)
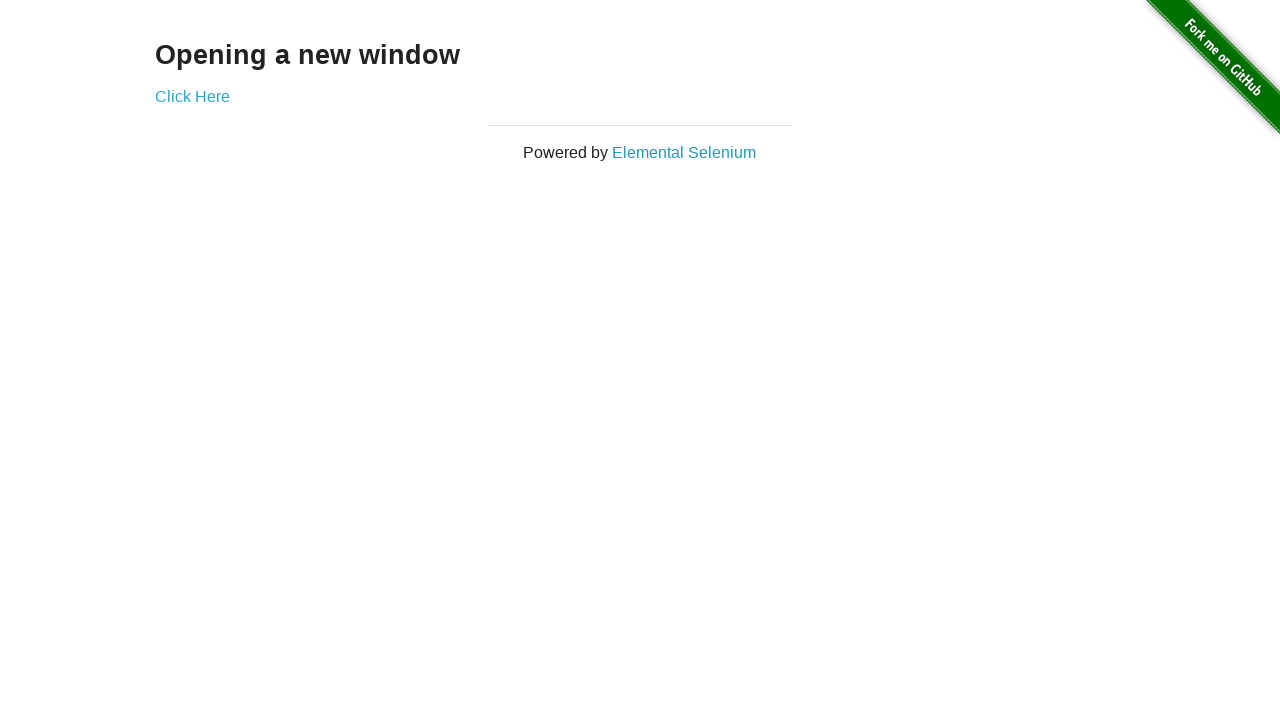

Retrieved first child window title: Home | Elemental Selenium
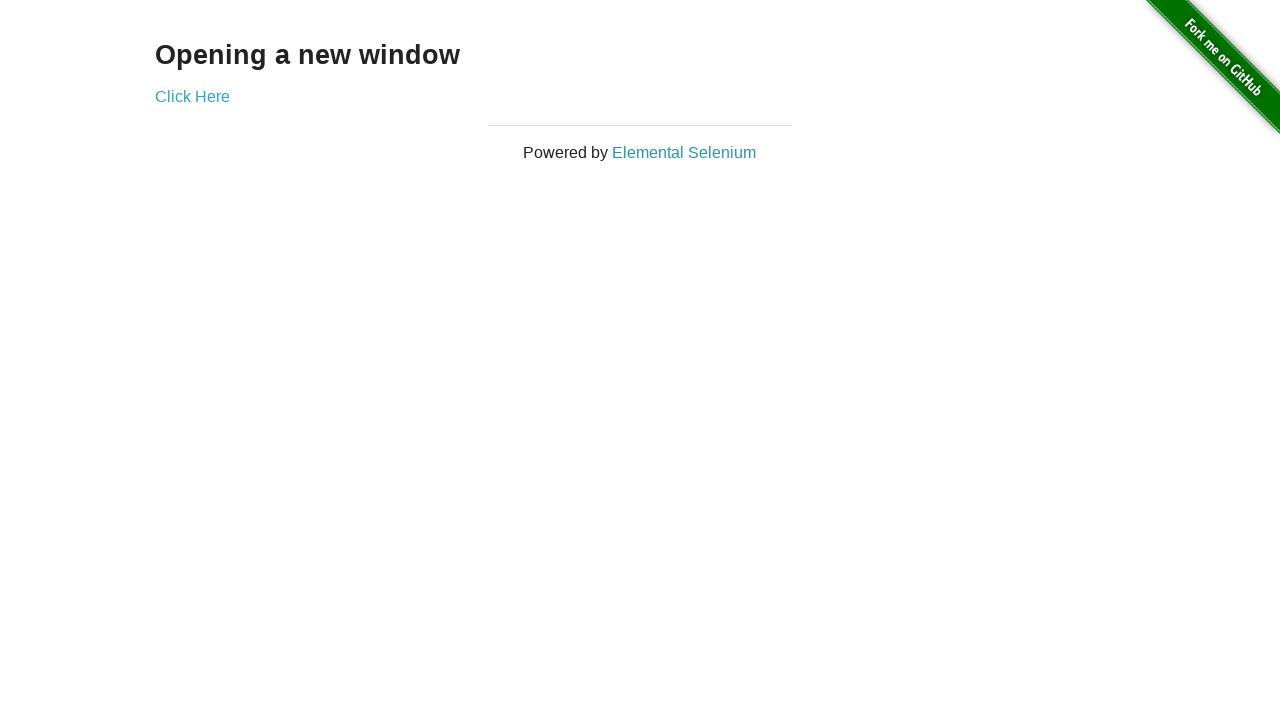

Closed first child window (Elemental Selenium)
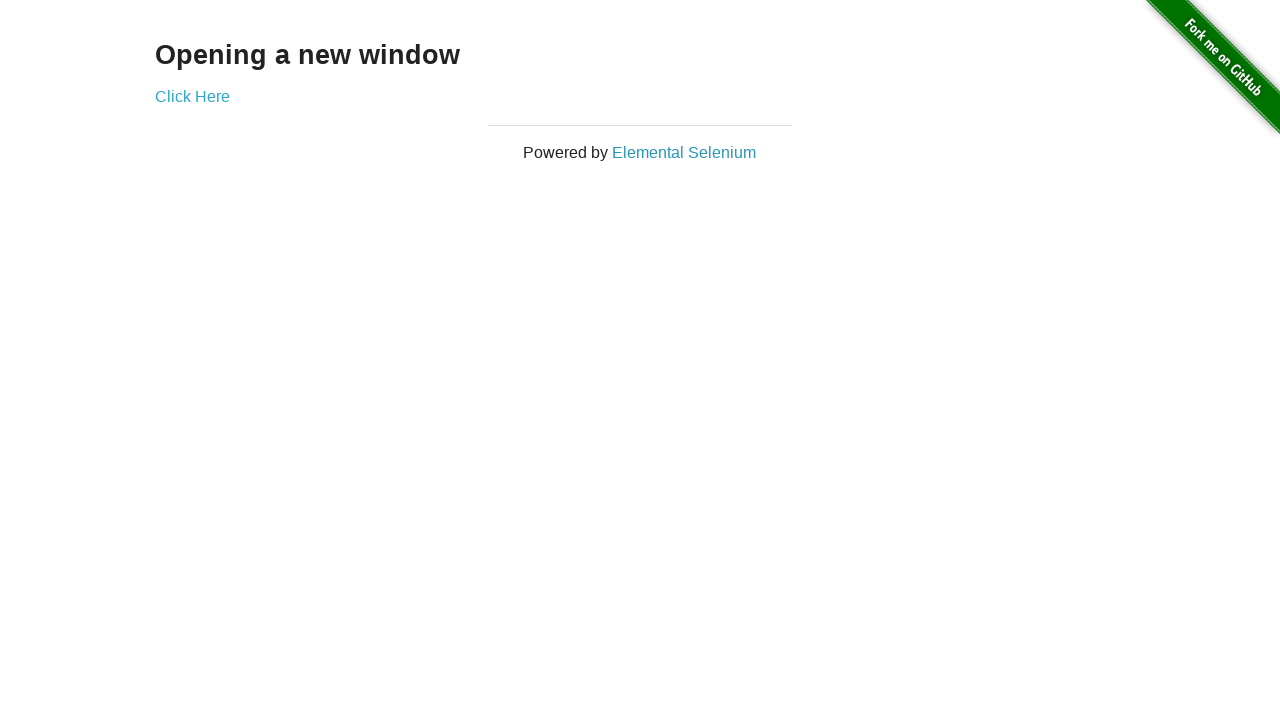

Clicked on 'Click Here' link to open second child window at (192, 96) on text='Click Here'
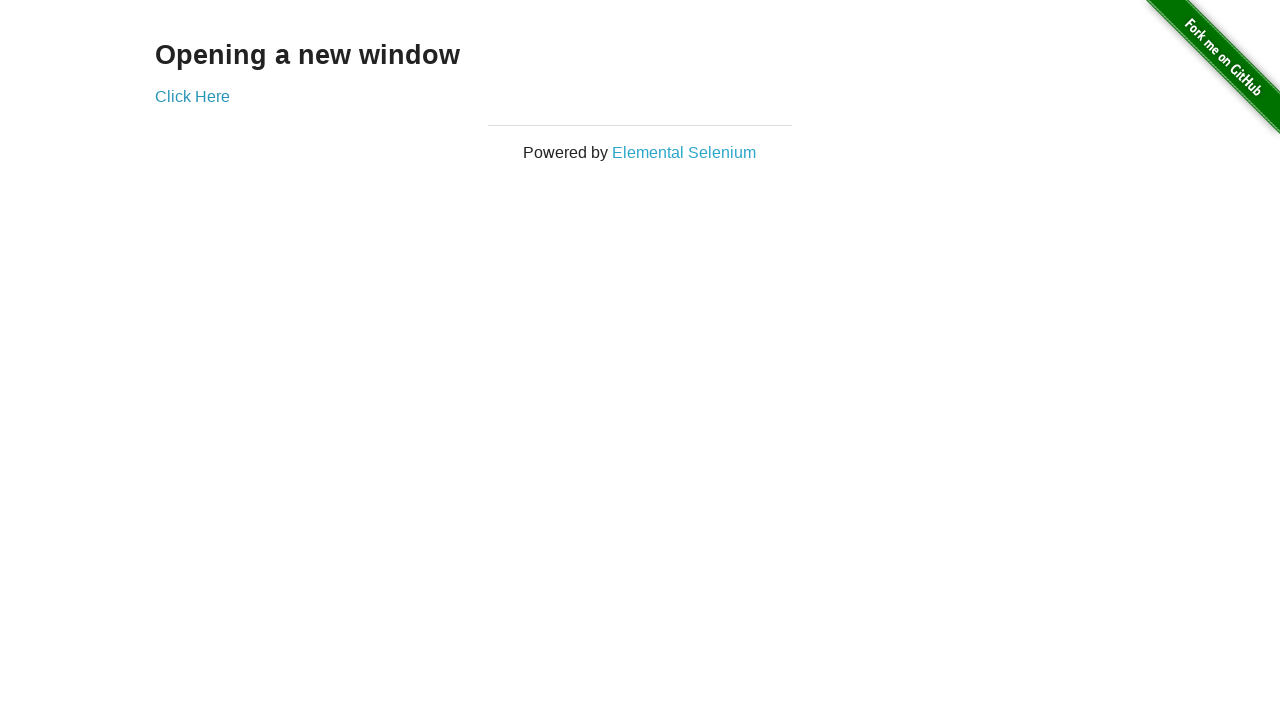

Second child window opened
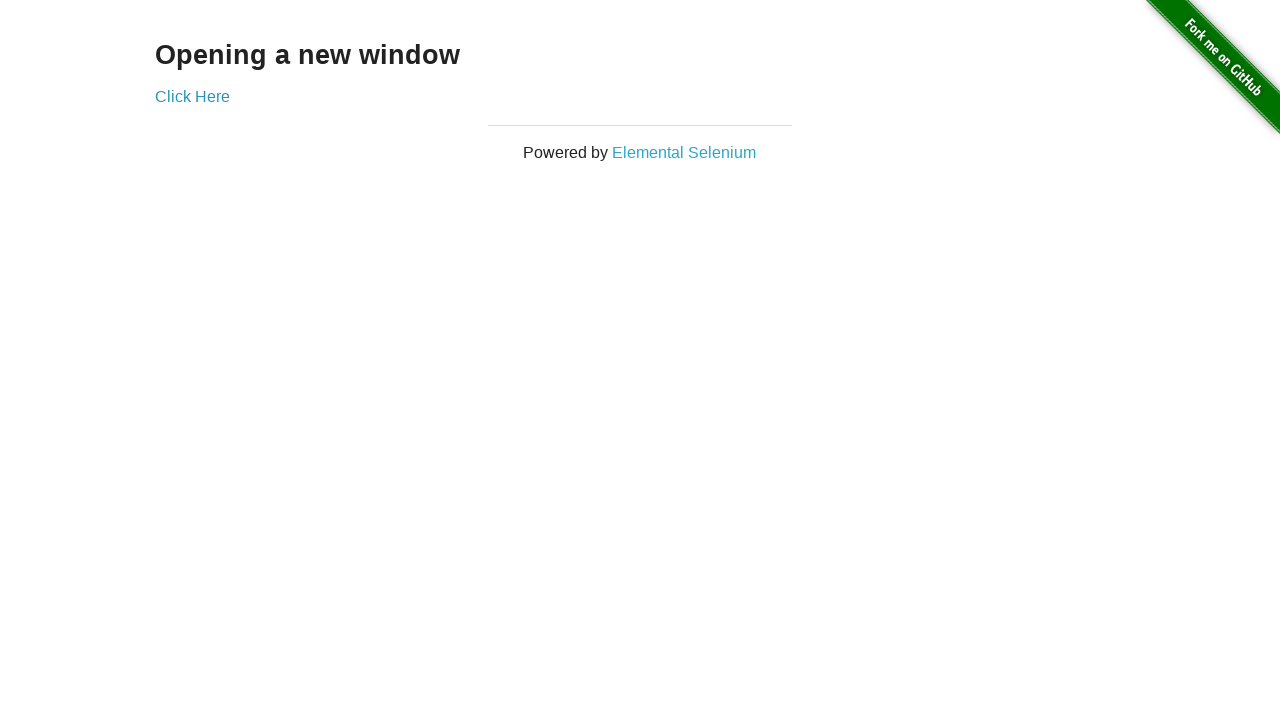

Retrieved second child window title: New Window
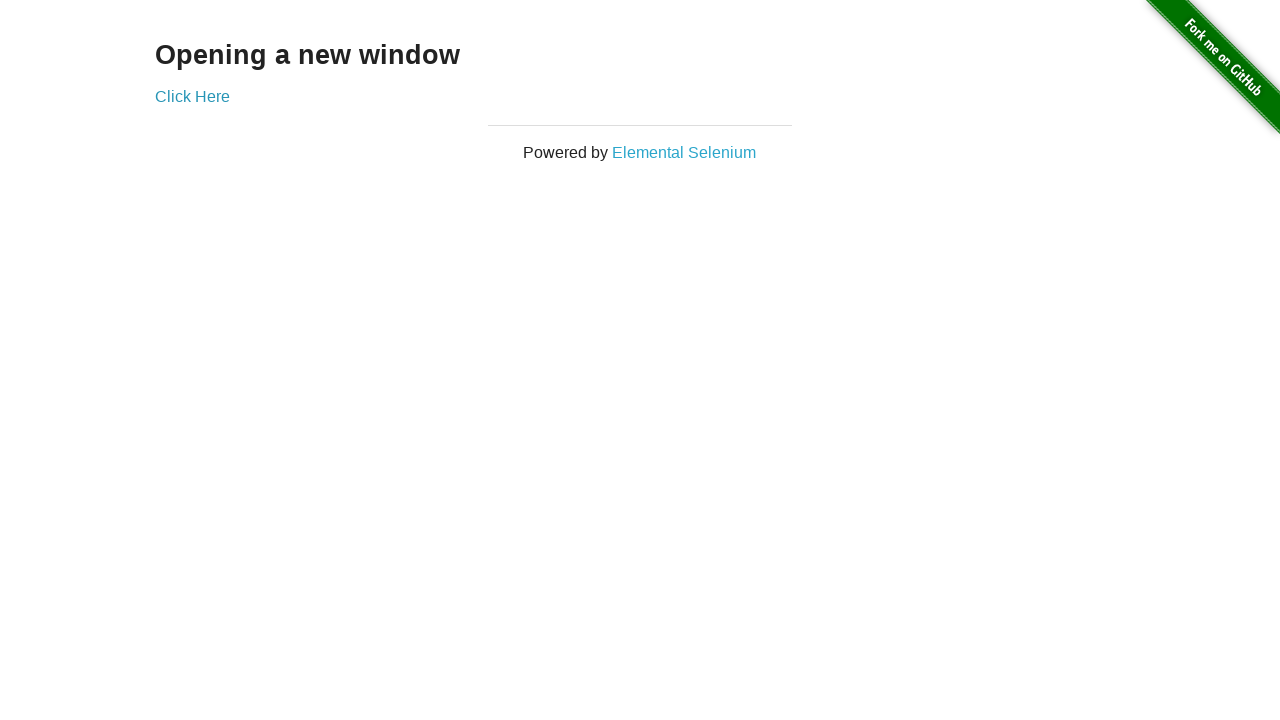

Closed second child window
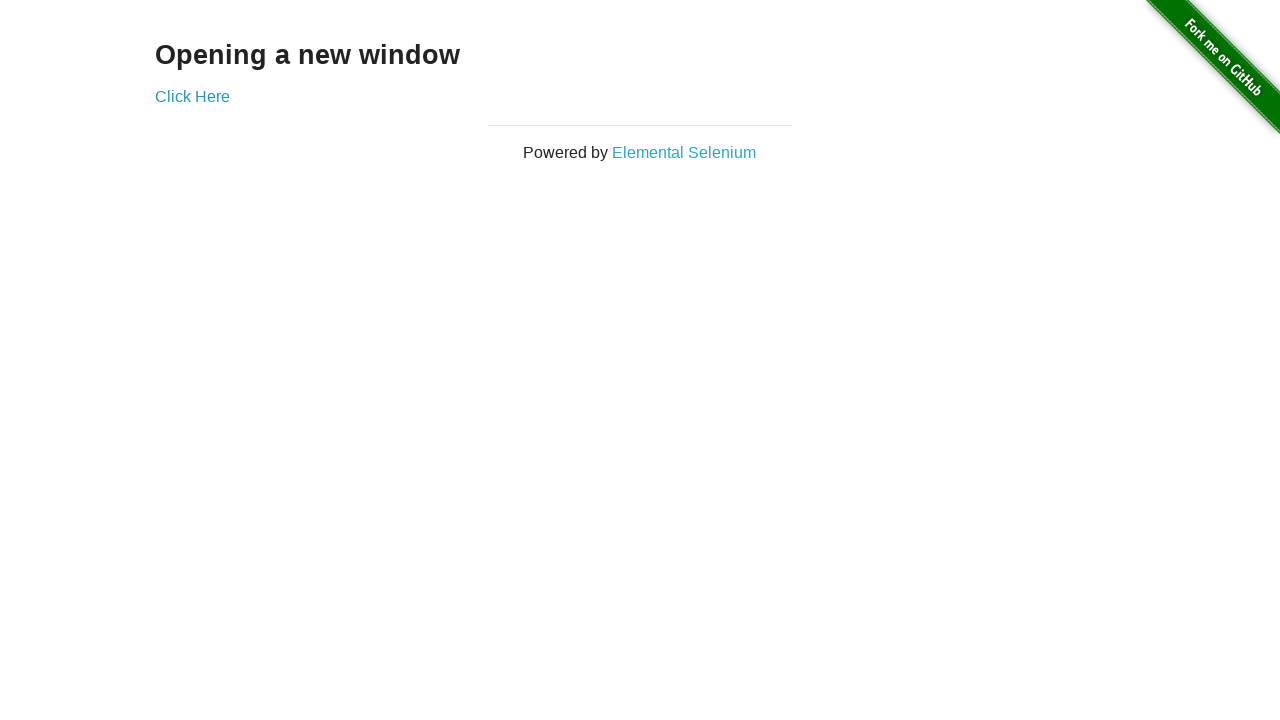

Verified main window title: The Internet
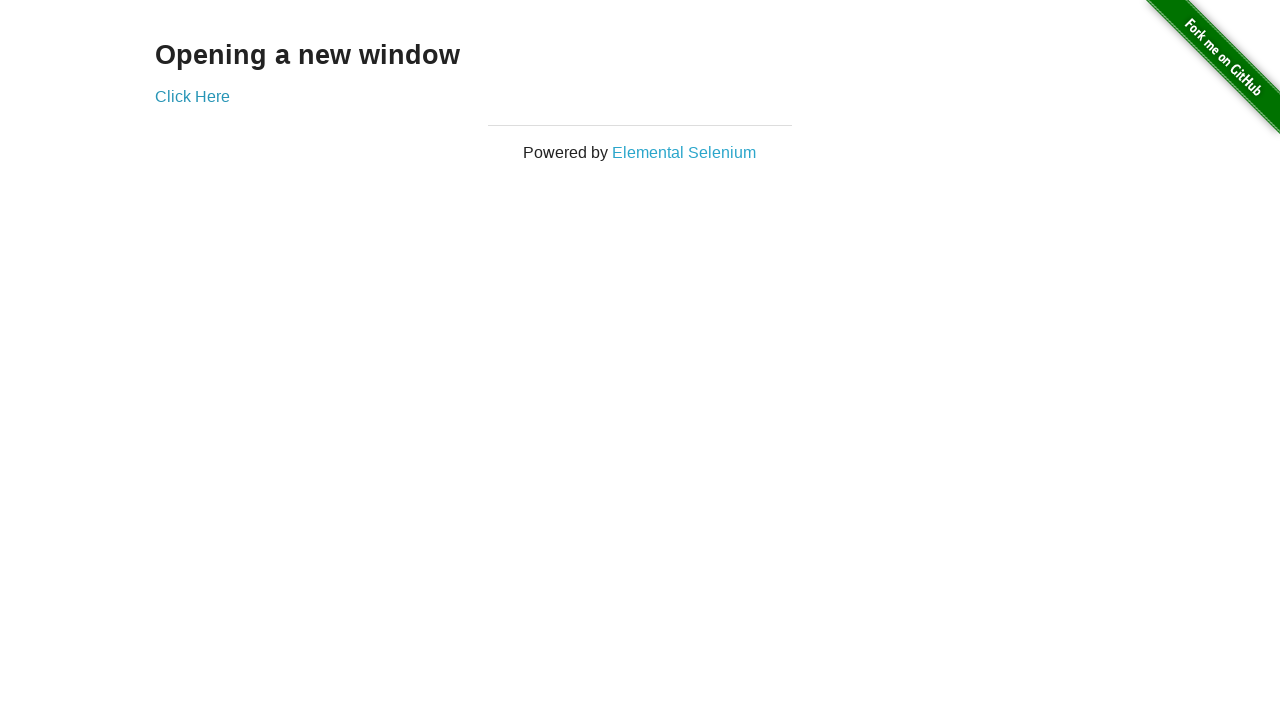

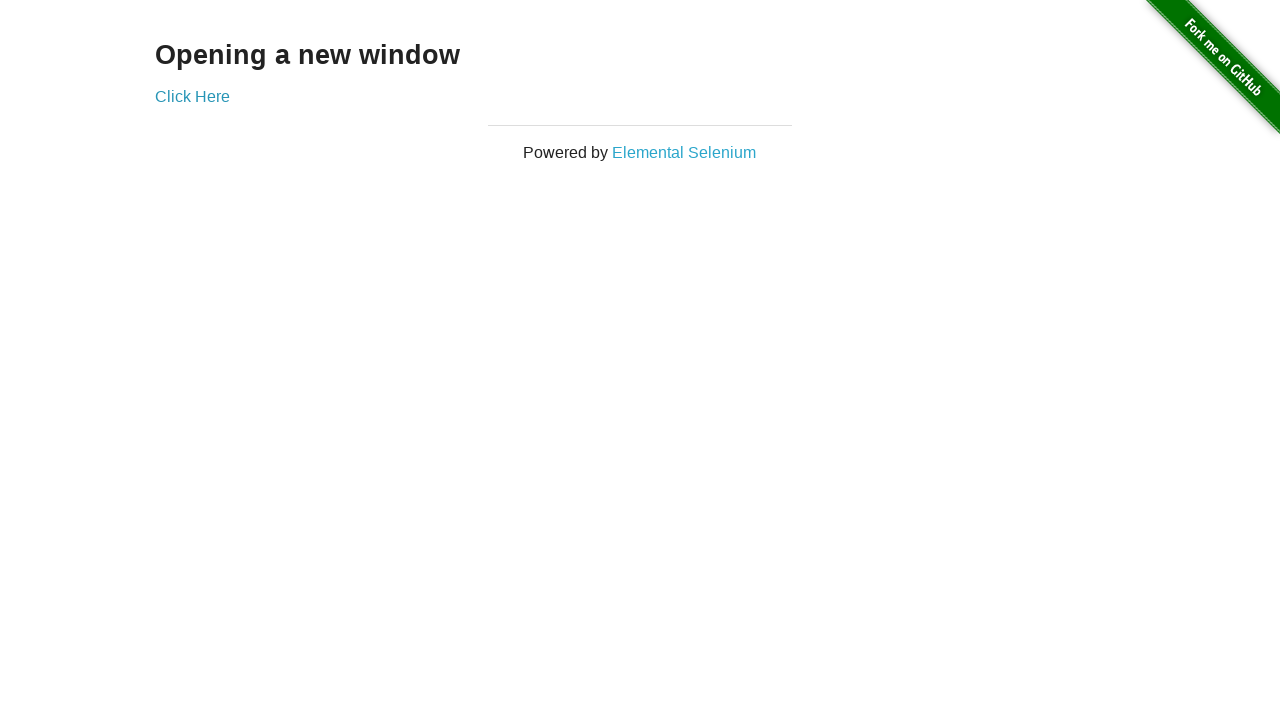